Tests navigation menu interaction by hovering over the courses dropdown, then hovering over "Software Testing Tamil" submenu, and clicking on "ST Advanced class" link.

Starting URL: https://lh.inmakesedu.com/home

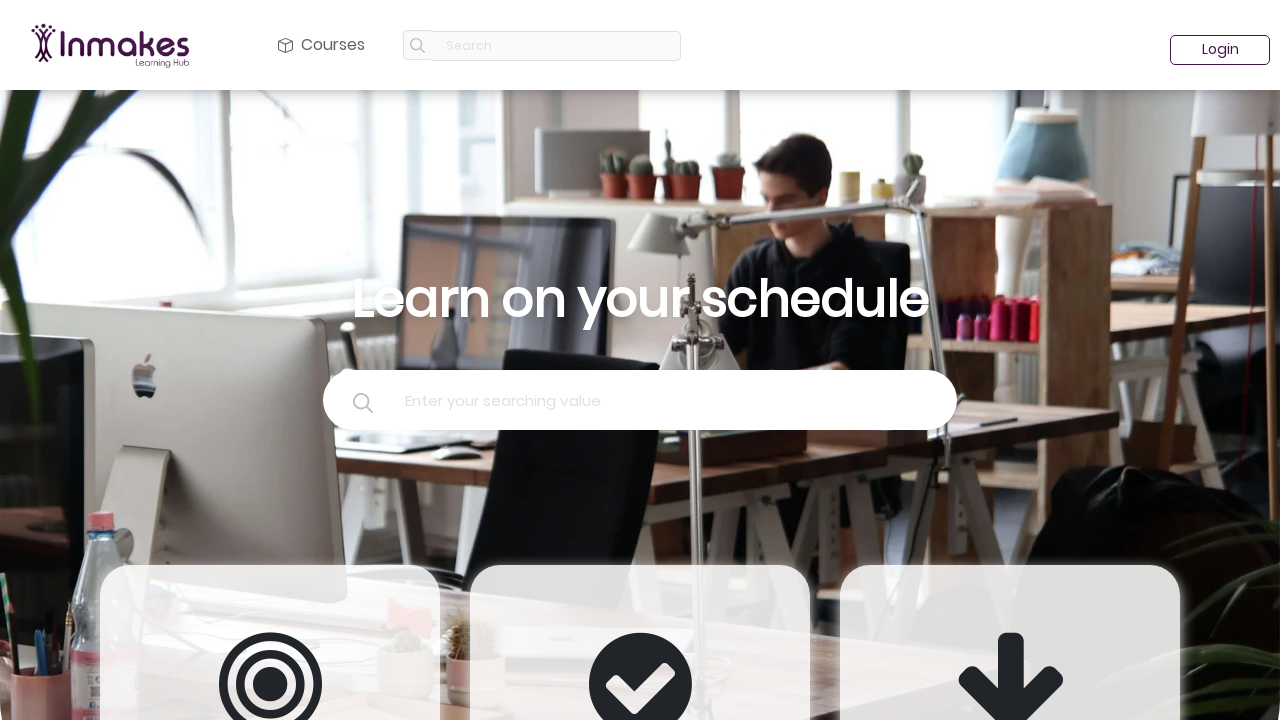

Hovered over courses dropdown menu at (322, 45) on #navbarDropdown
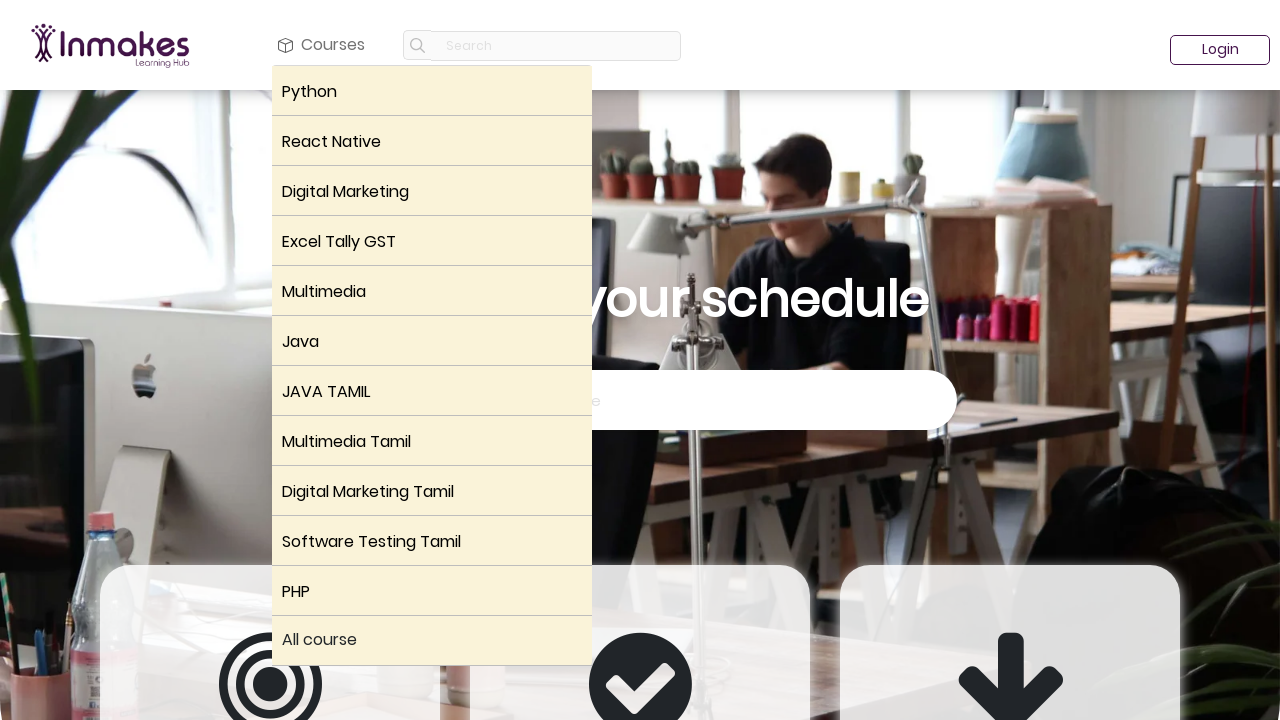

Hovered over 'Software Testing Tamil' submenu at (432, 542) on xpath=//p[.='Software Testing Tamil']
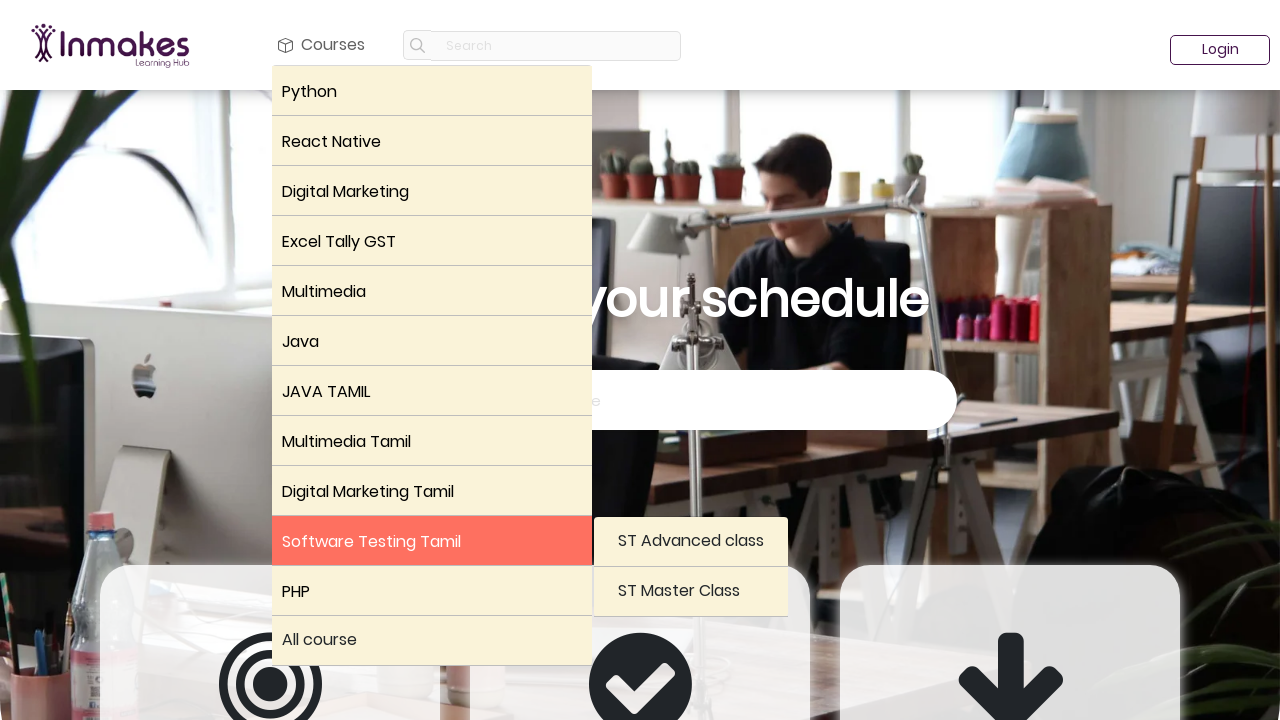

Clicked on 'ST Advanced class' link at (691, 542) on xpath=//a[.='ST Advanced class']
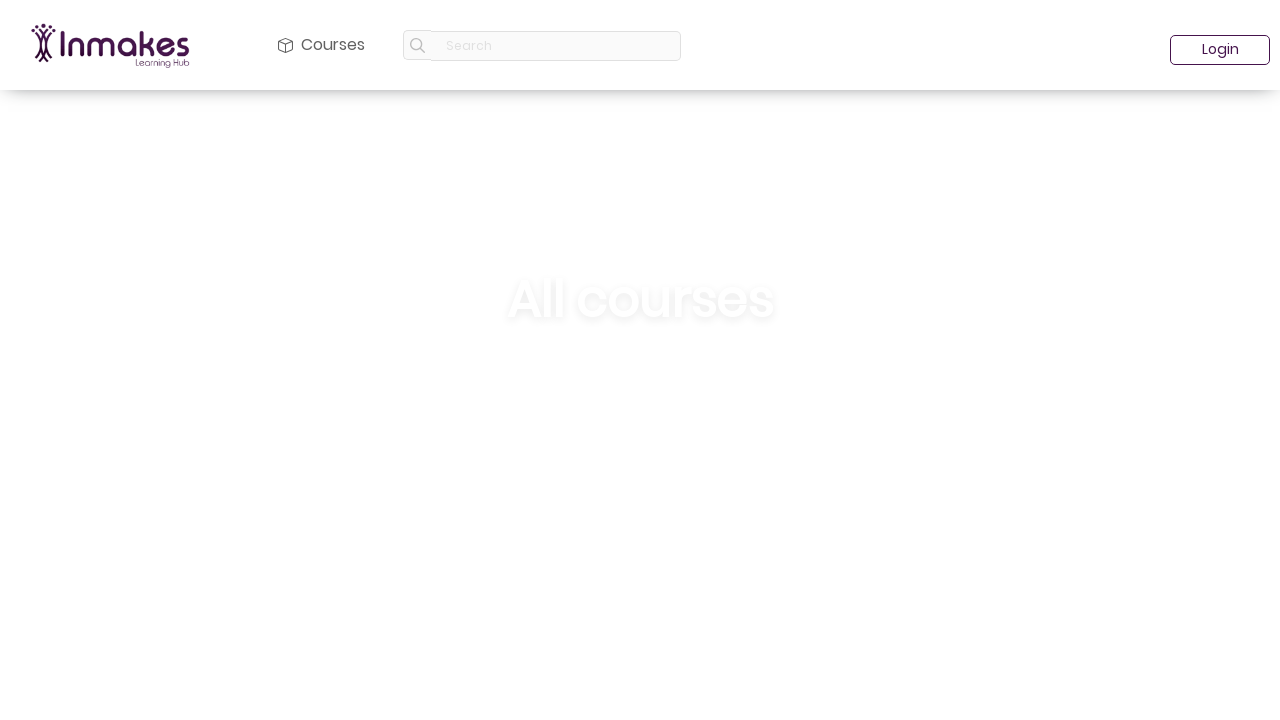

Page navigation completed and network idle
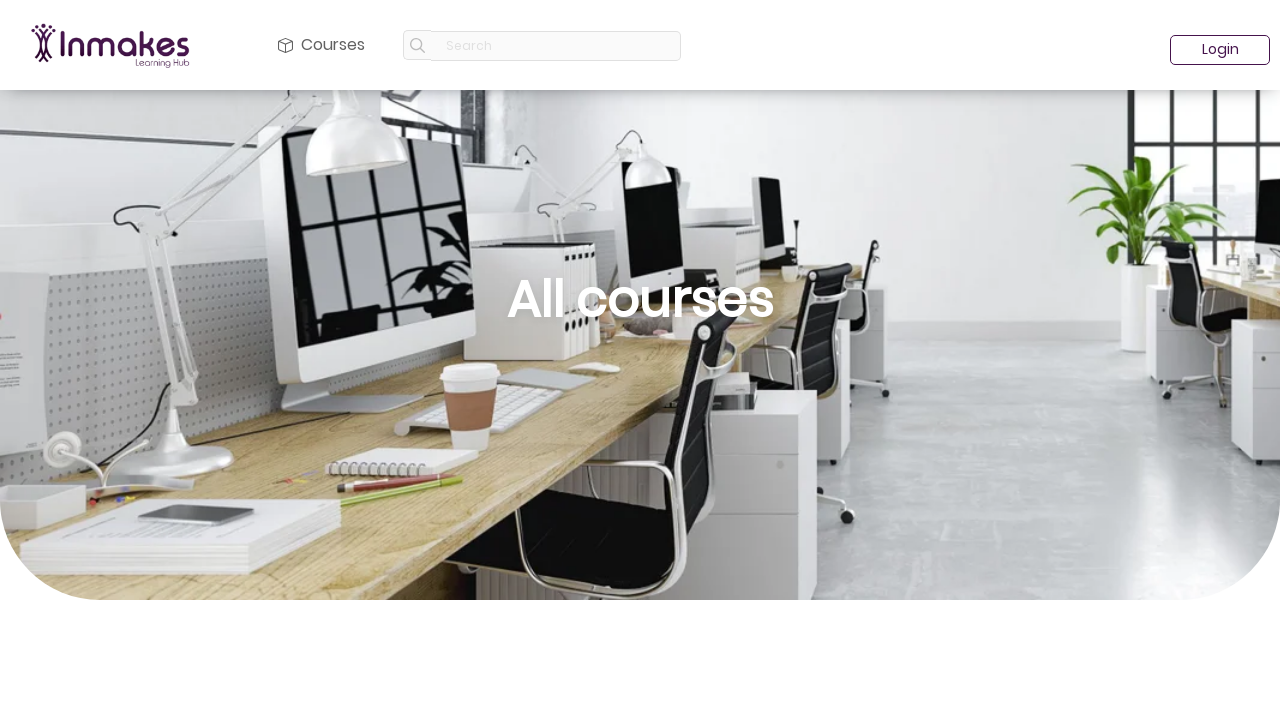

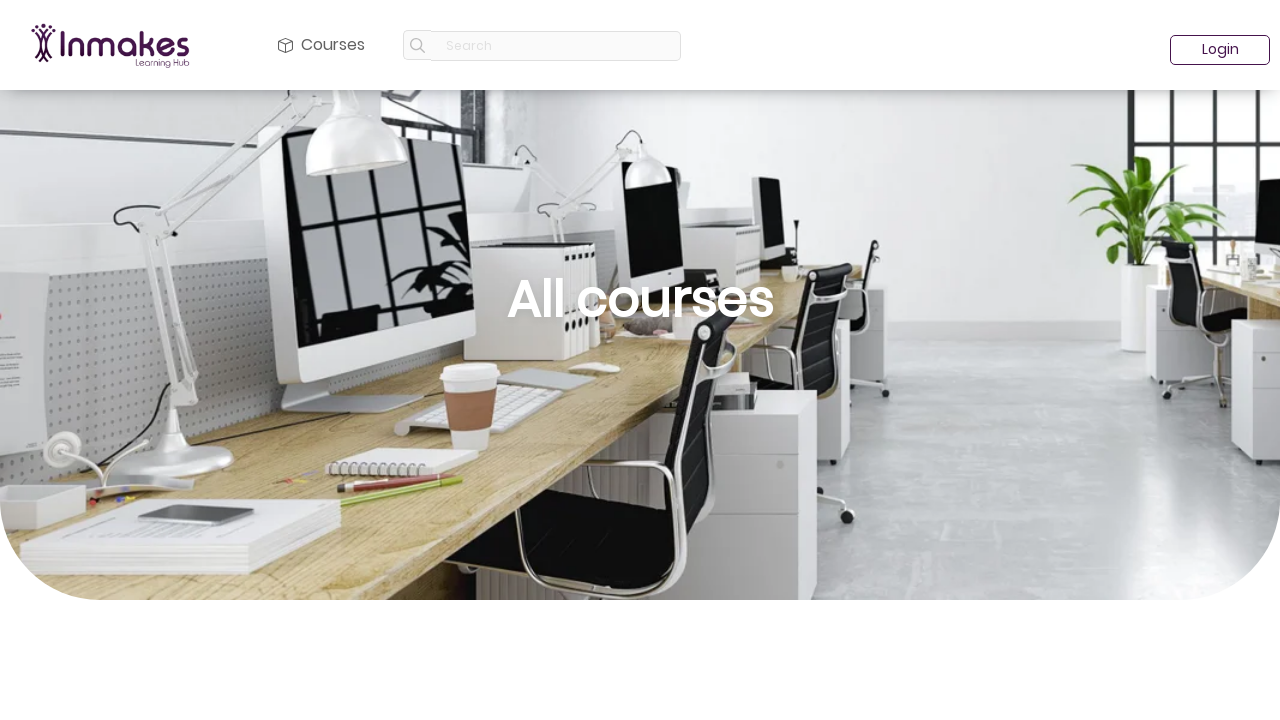